Tests filtering to display only active (non-completed) items and using browser back button

Starting URL: https://demo.playwright.dev/todomvc

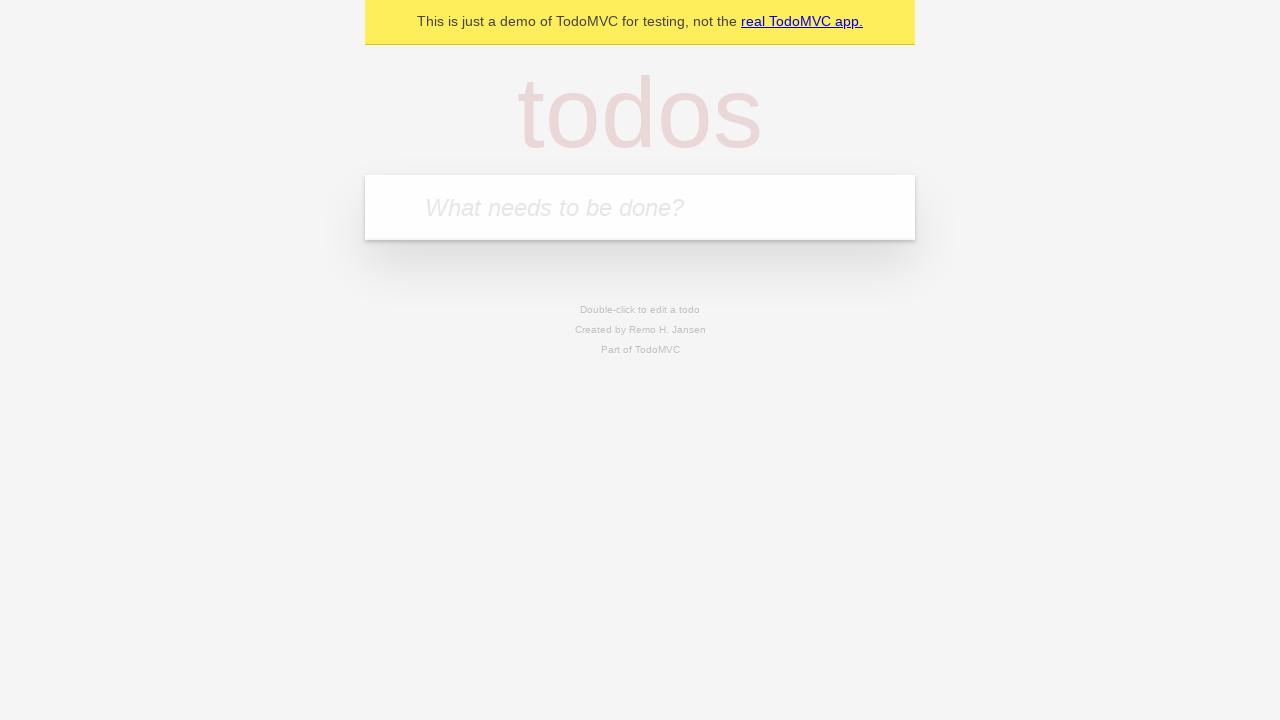

Filled todo input with 'buy some cheese' on internal:attr=[placeholder="What needs to be done?"i]
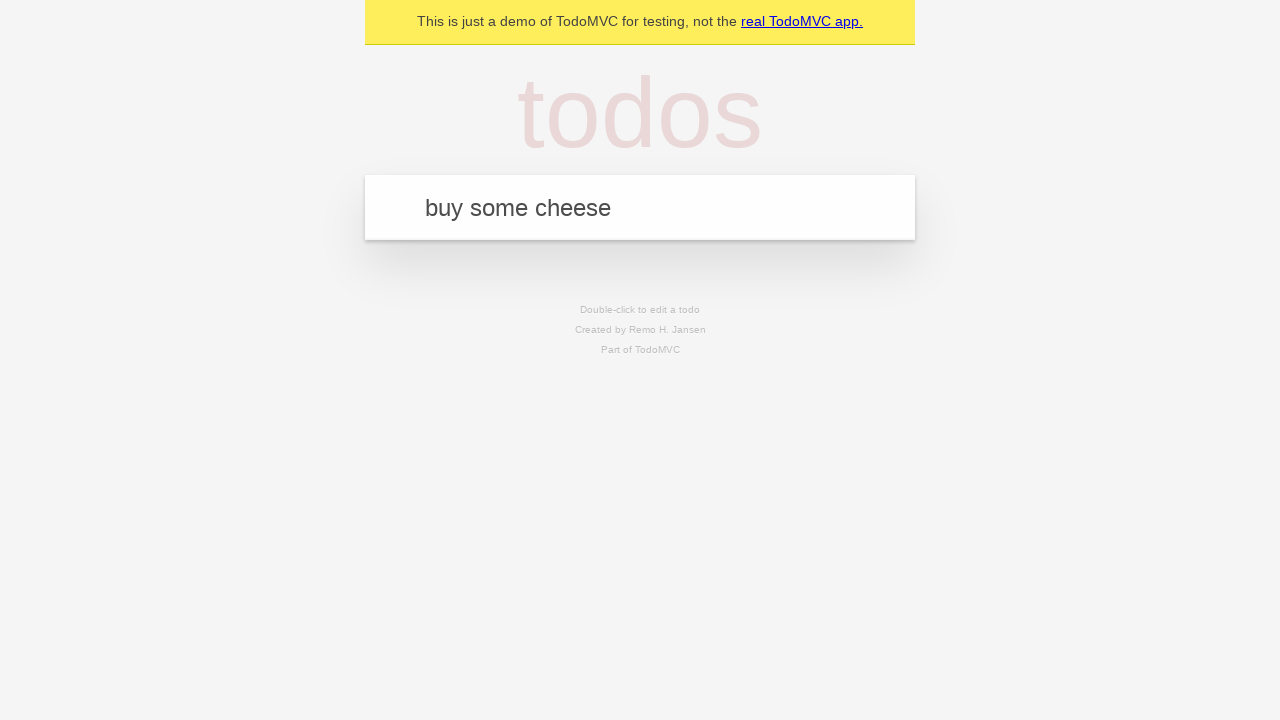

Pressed Enter to add 'buy some cheese' to the todo list on internal:attr=[placeholder="What needs to be done?"i]
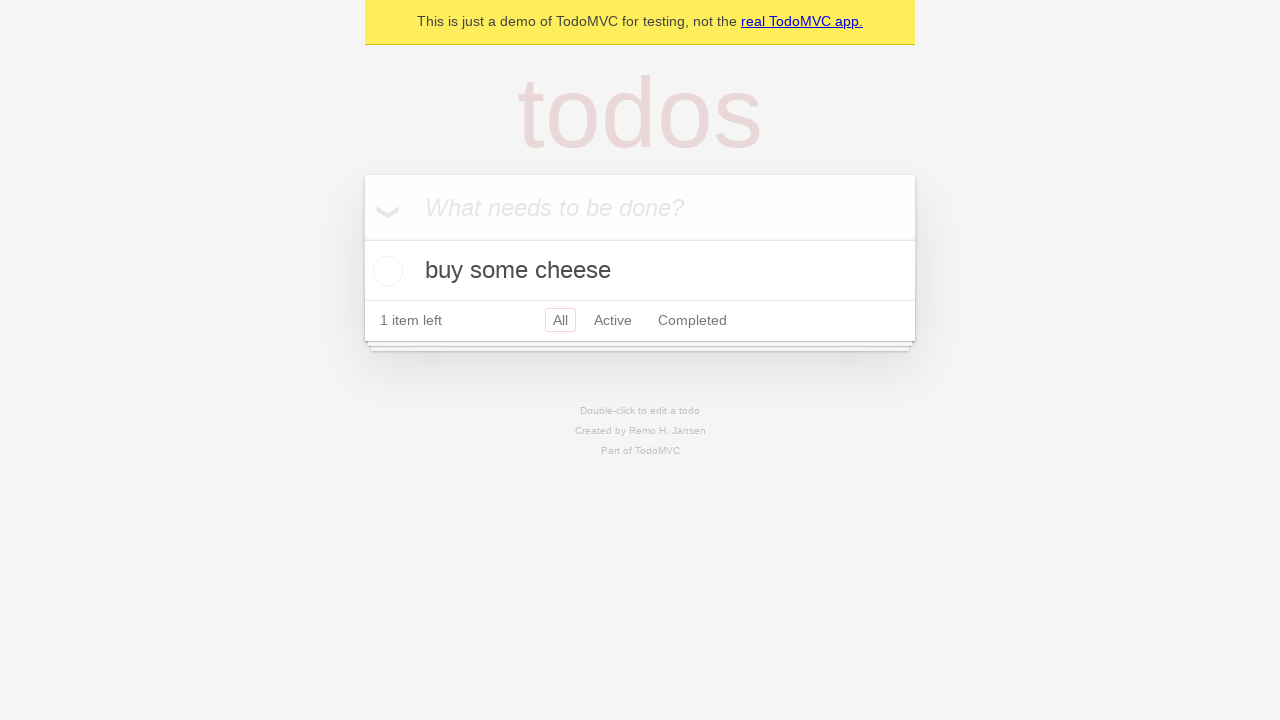

Filled todo input with 'feed the cat' on internal:attr=[placeholder="What needs to be done?"i]
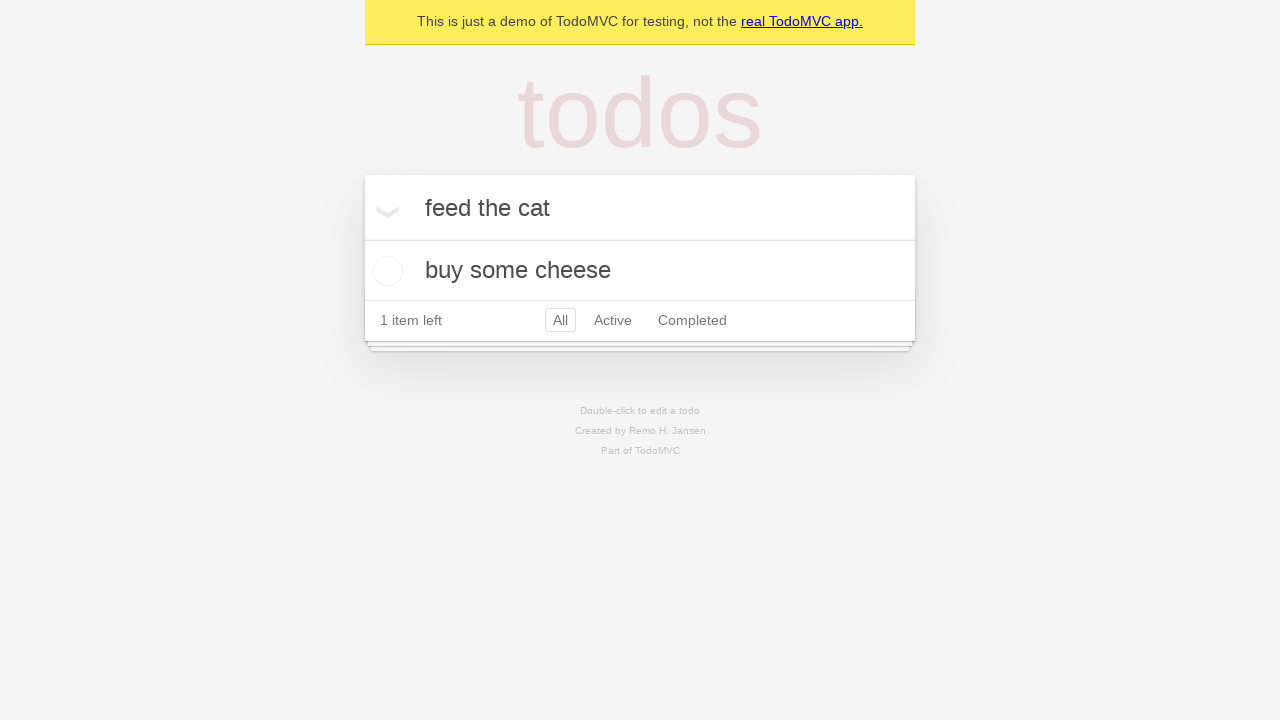

Pressed Enter to add 'feed the cat' to the todo list on internal:attr=[placeholder="What needs to be done?"i]
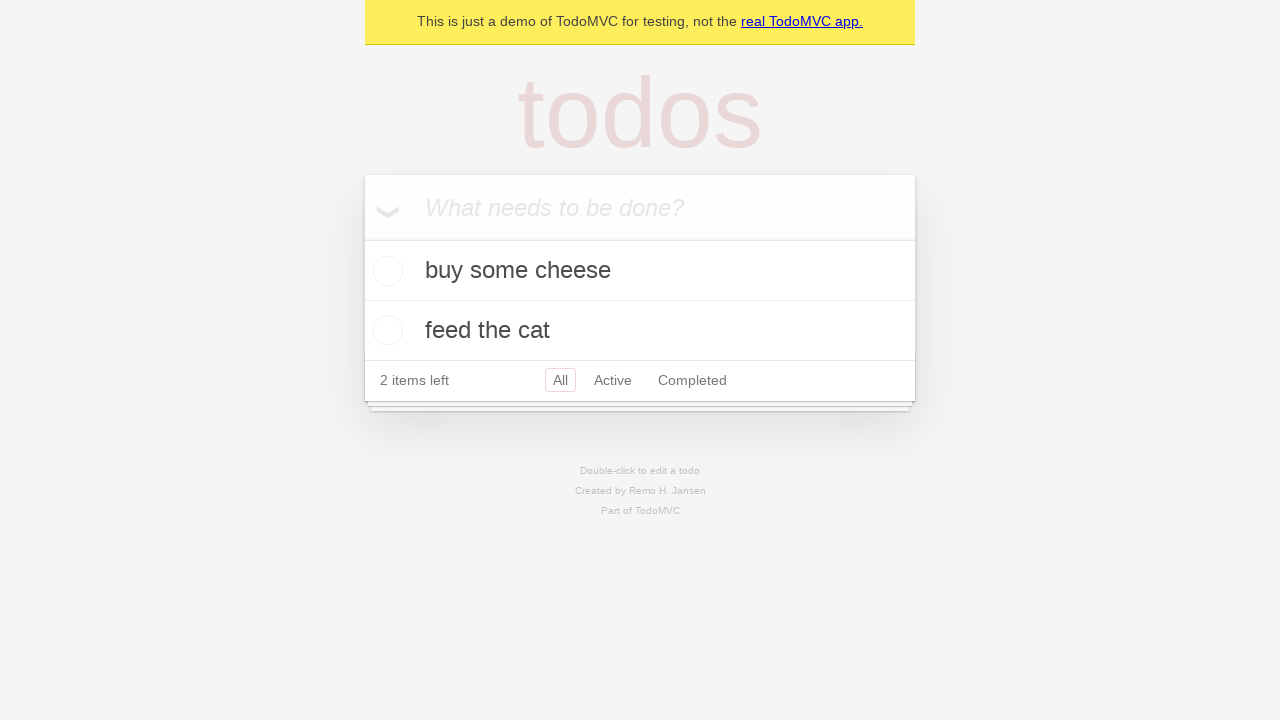

Filled todo input with 'book a doctors appointment' on internal:attr=[placeholder="What needs to be done?"i]
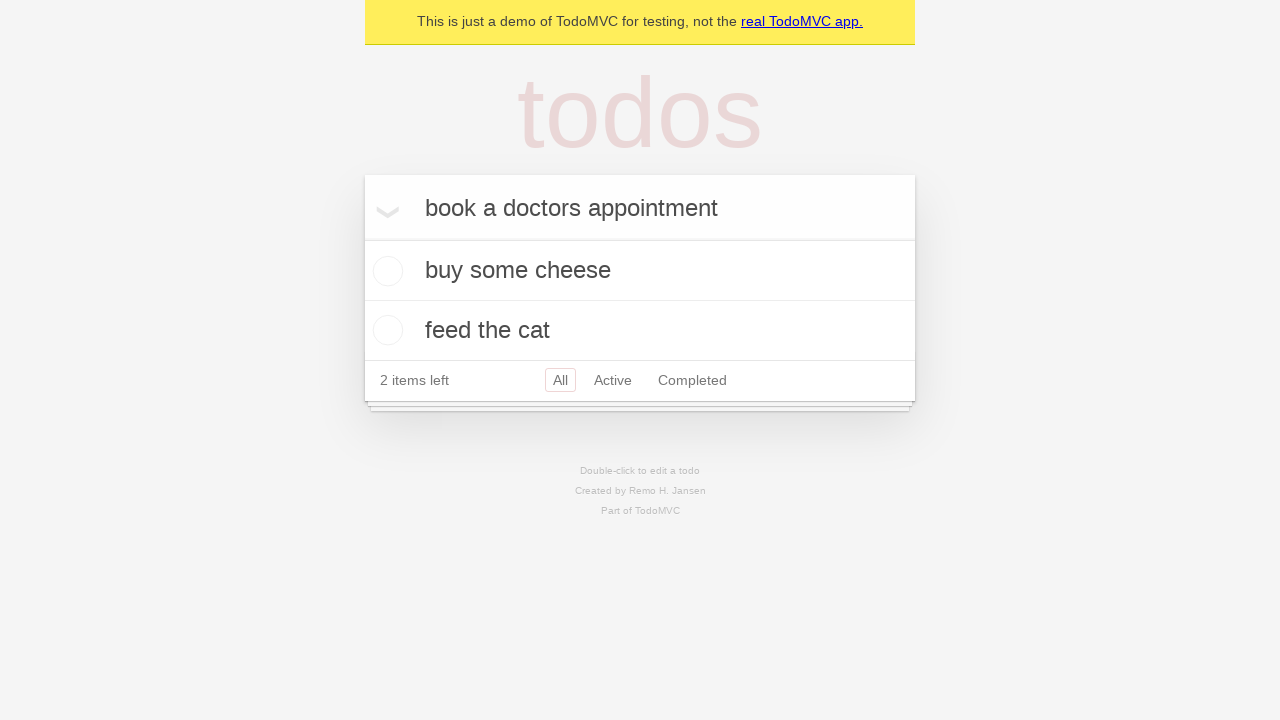

Pressed Enter to add 'book a doctors appointment' to the todo list on internal:attr=[placeholder="What needs to be done?"i]
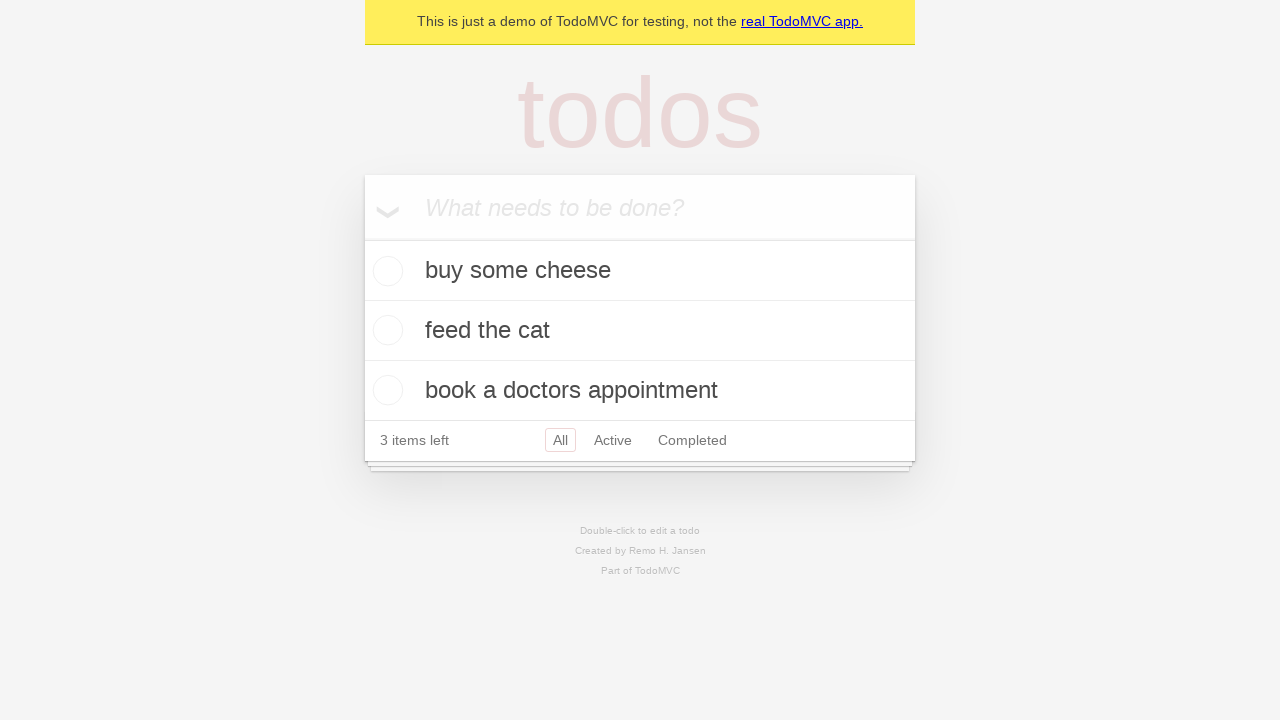

All 3 todo items loaded
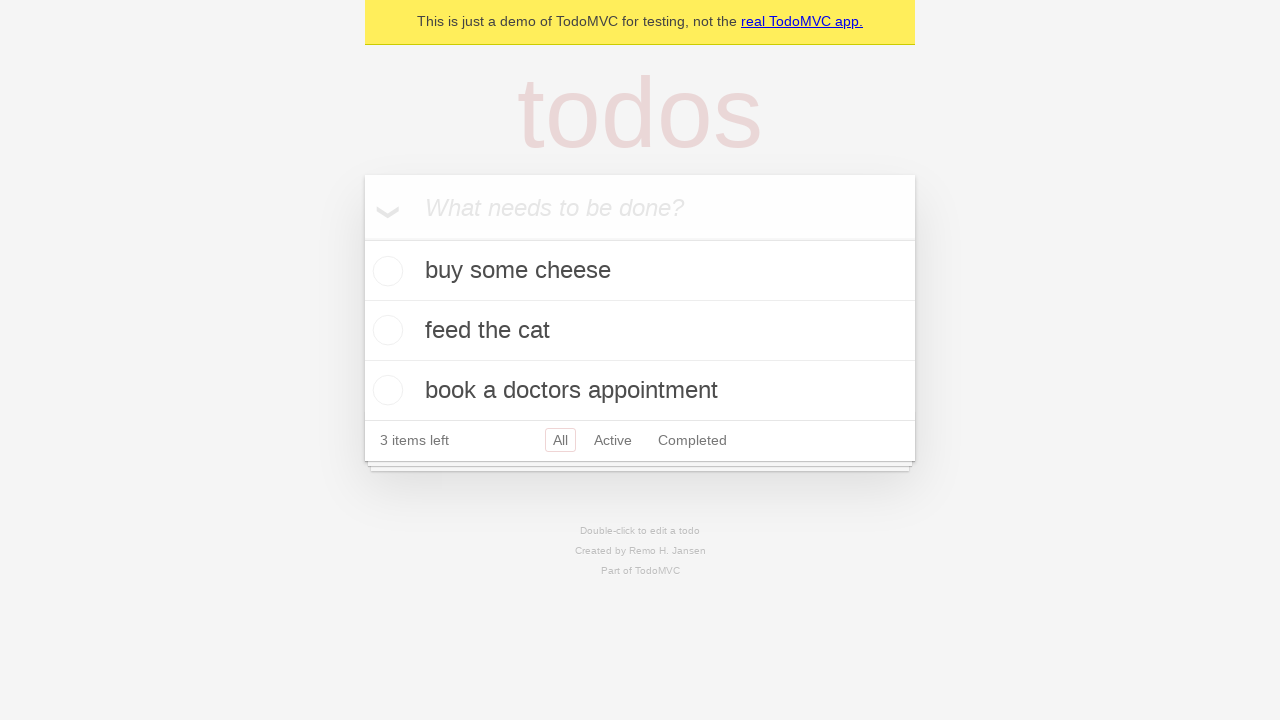

Checked the second todo item (feed the cat) as completed at (385, 330) on internal:testid=[data-testid="todo-item"s] >> nth=1 >> internal:role=checkbox
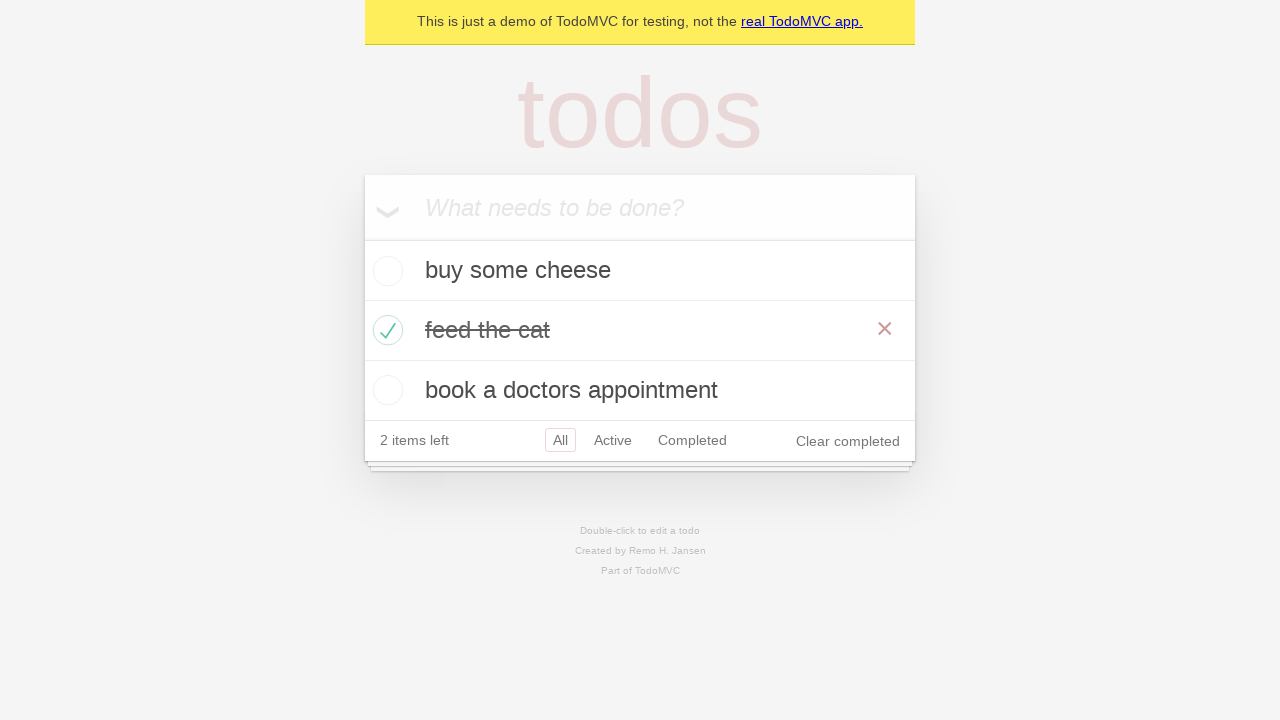

Clicked Active filter to display only non-completed items at (613, 440) on internal:role=link[name="Active"i]
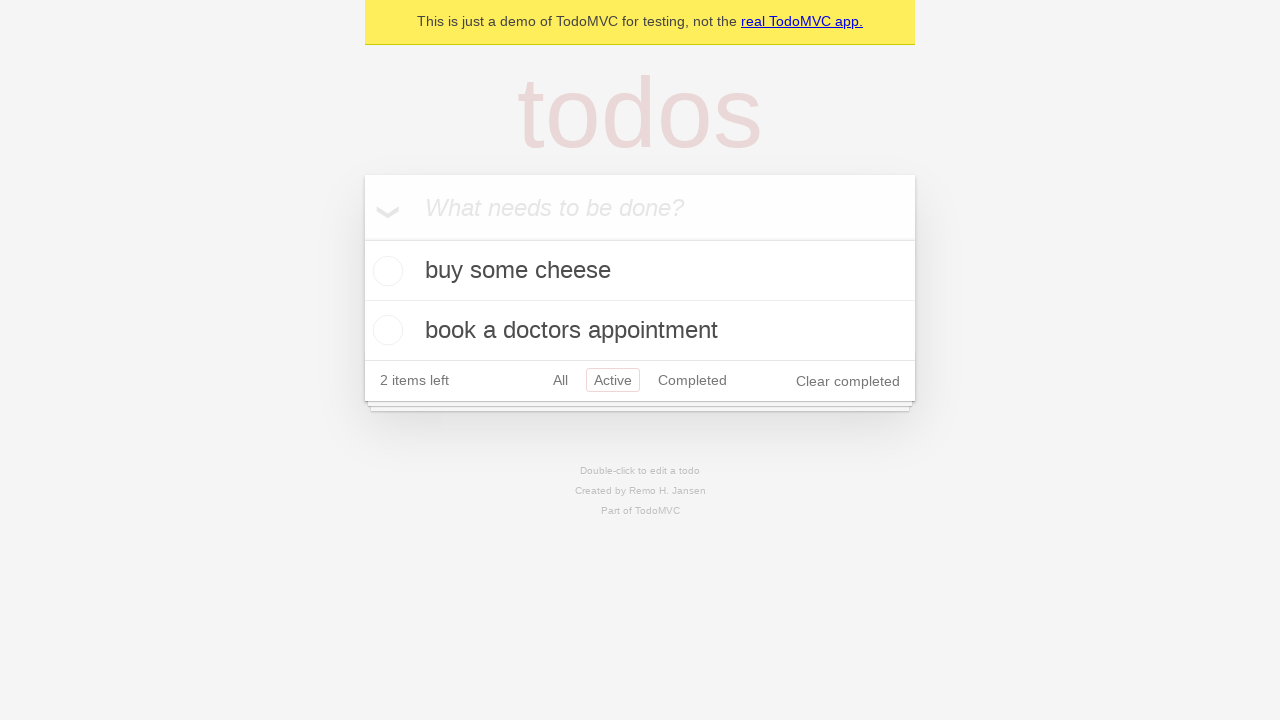

Filtered view loaded showing 2 active (non-completed) items
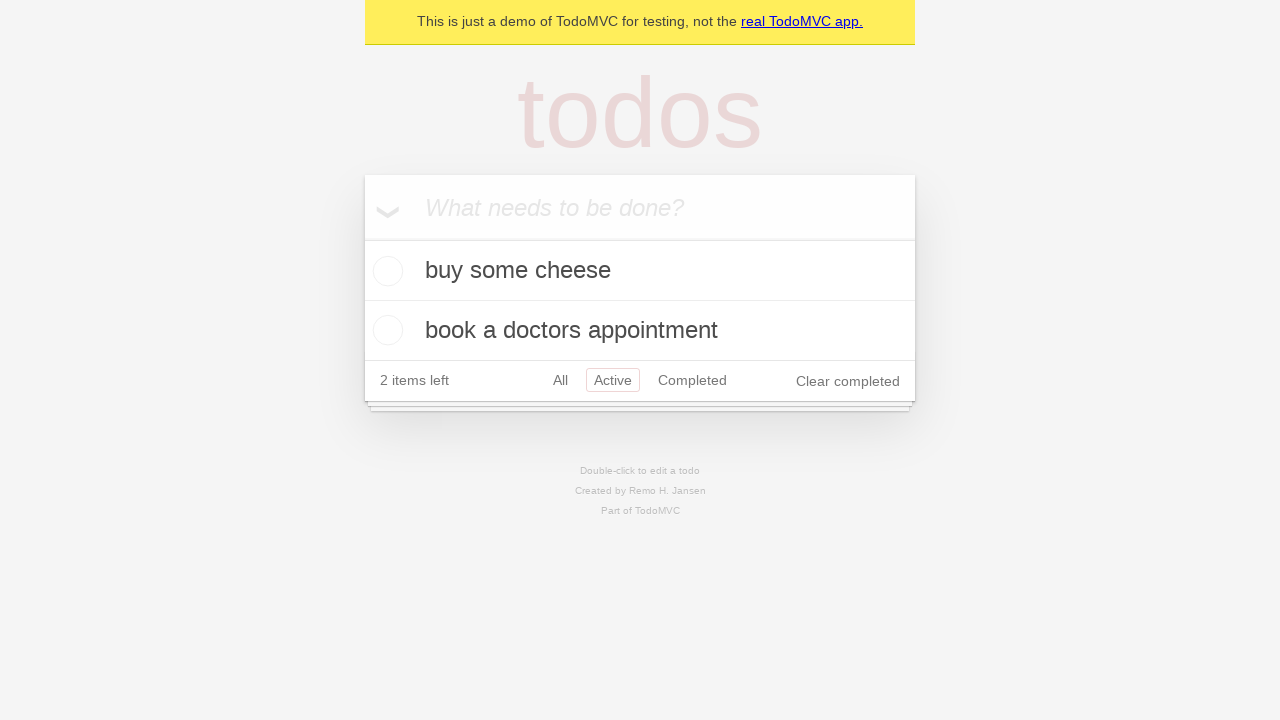

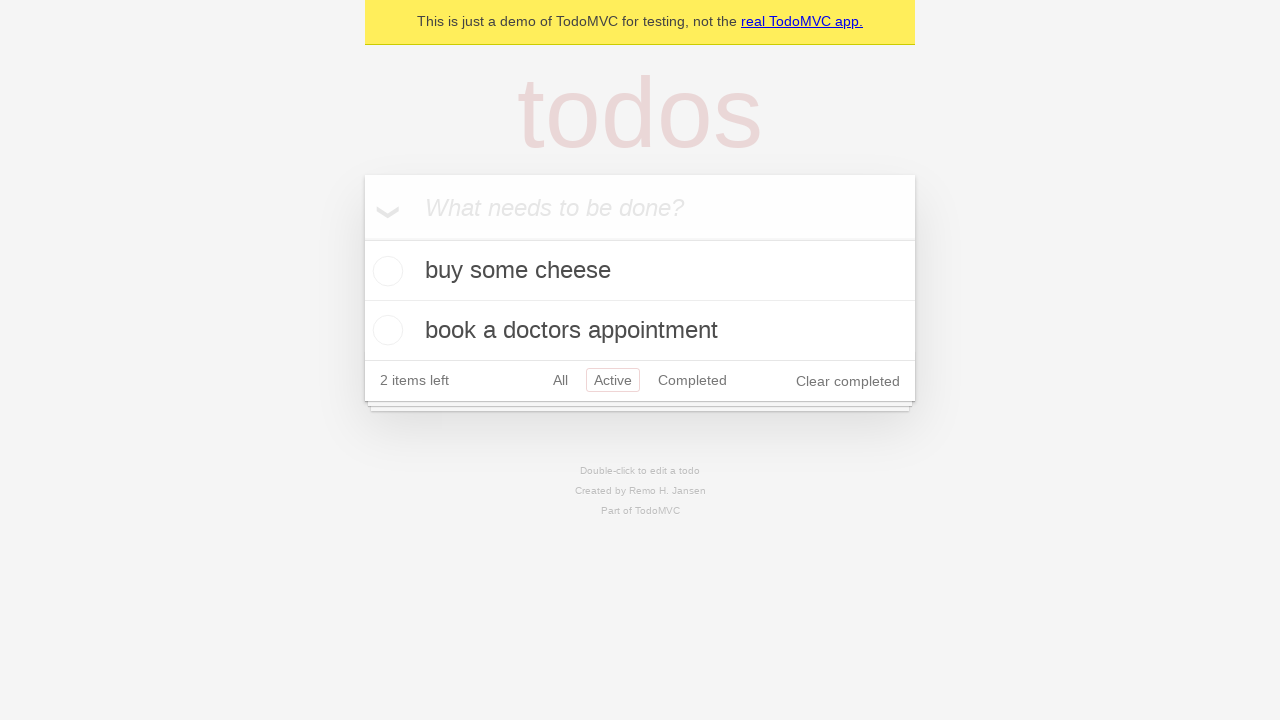